Verifies the Vesta/Moon/Mars Trek WMTS submenu by searching and clicking through available mosaics sections

Starting URL: https://api.nasa.gov/

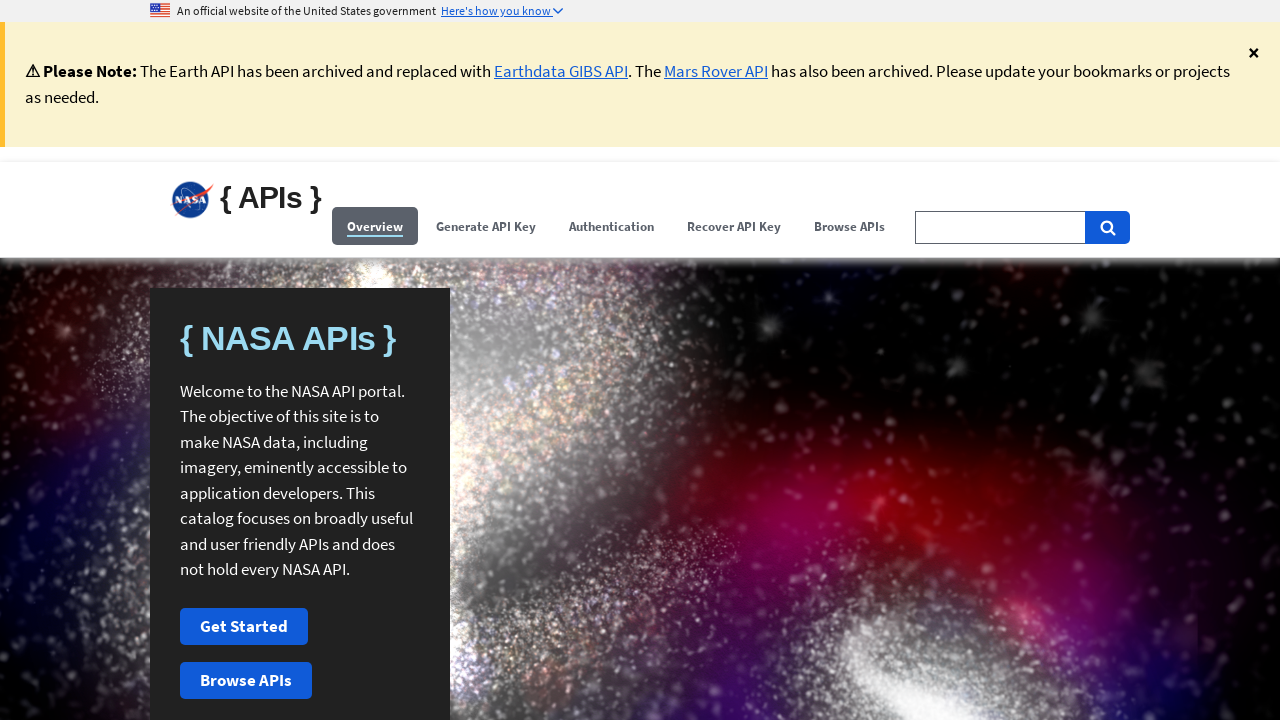

Clicked Browse APIs menu at (850, 226) on (//span[contains(.,'Browse APIs')])[1]
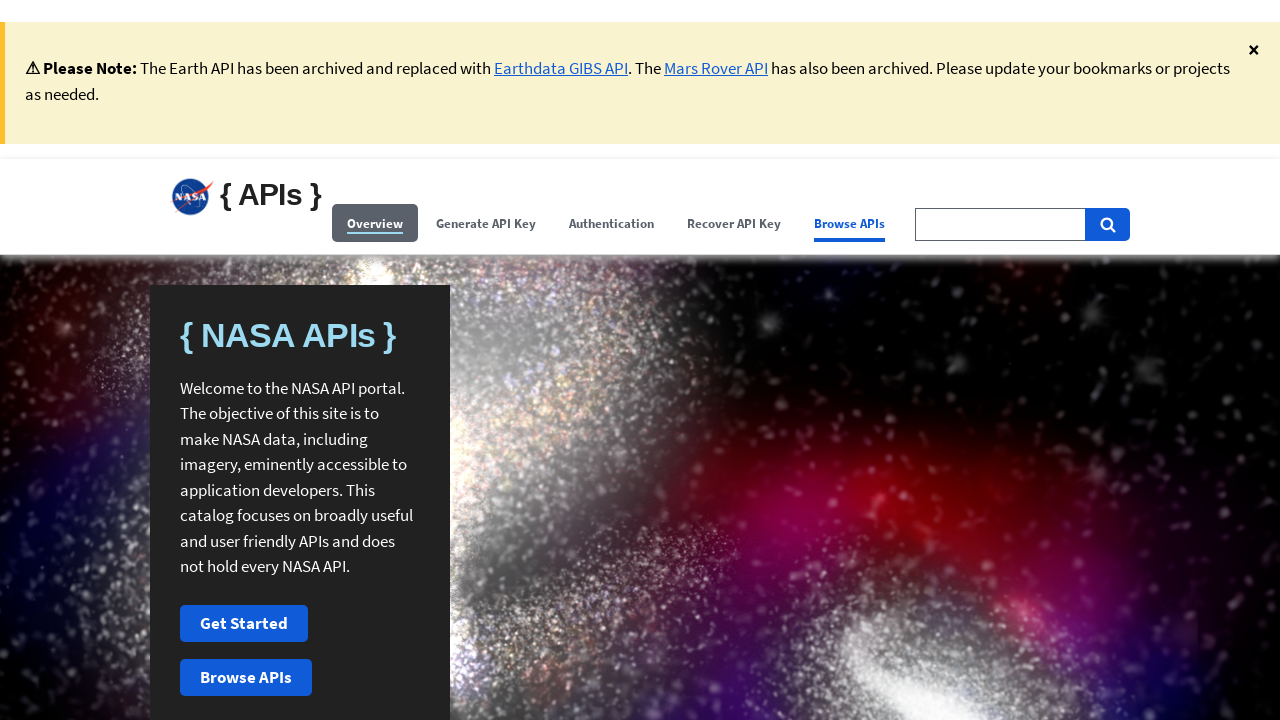

Filled search field with 'Vesta/Moon/Mars Trek WMTS' on //input[@id='search-field-big']
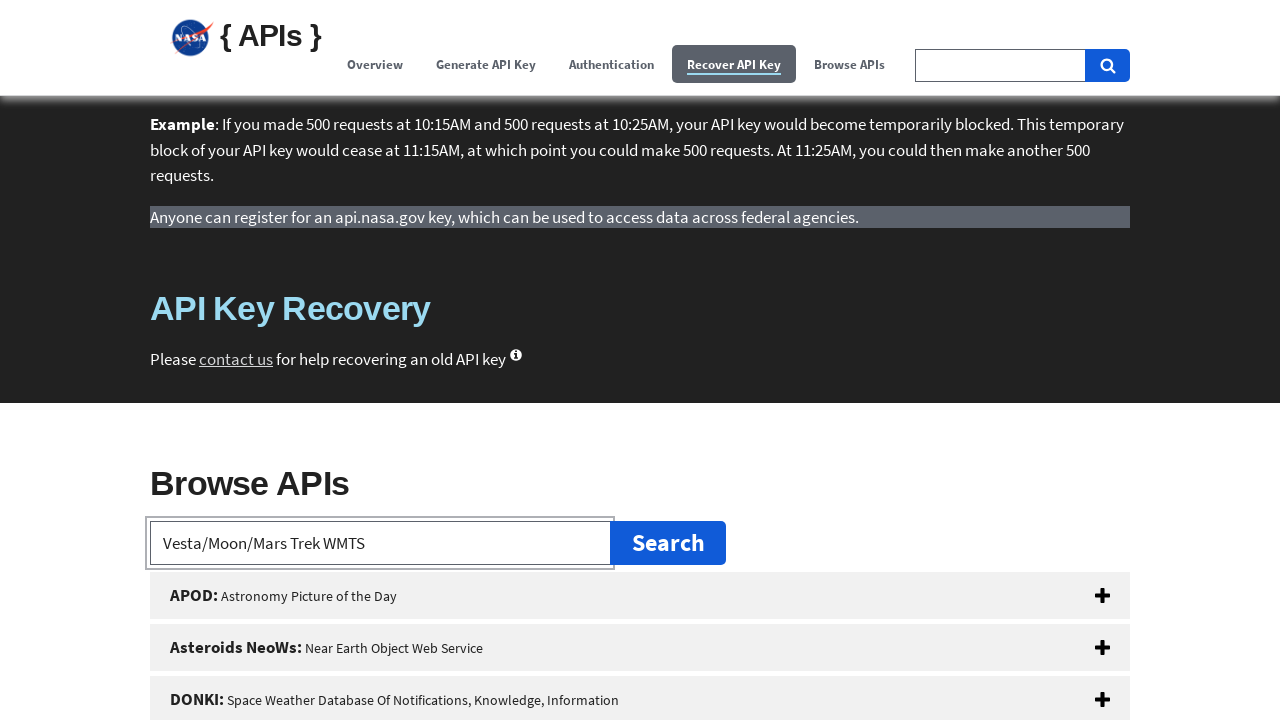

Clicked Vesta/Moon/Mars Trek WMTS button at (640, 360) on xpath=//button[@id='vesta-moon-mars-trek-wmts']
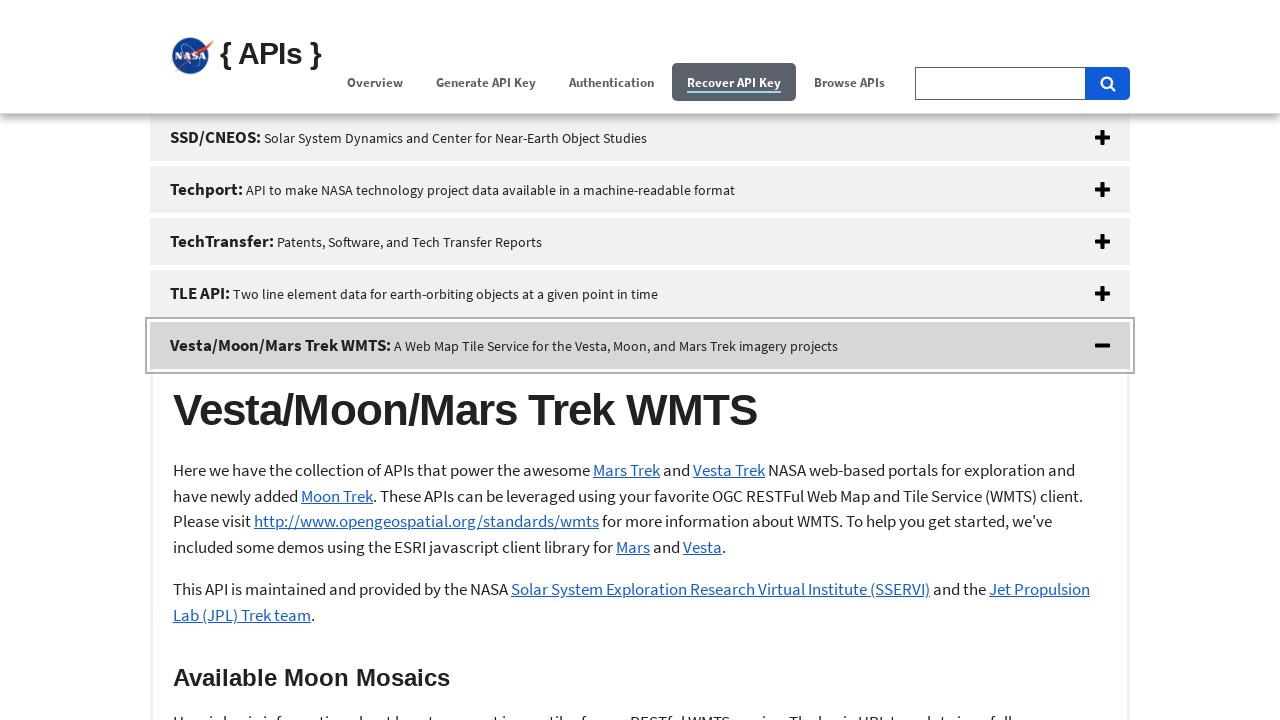

Clicked Trek heading to navigate to documentation at (640, 198) on xpath=//h1[@id='trek']
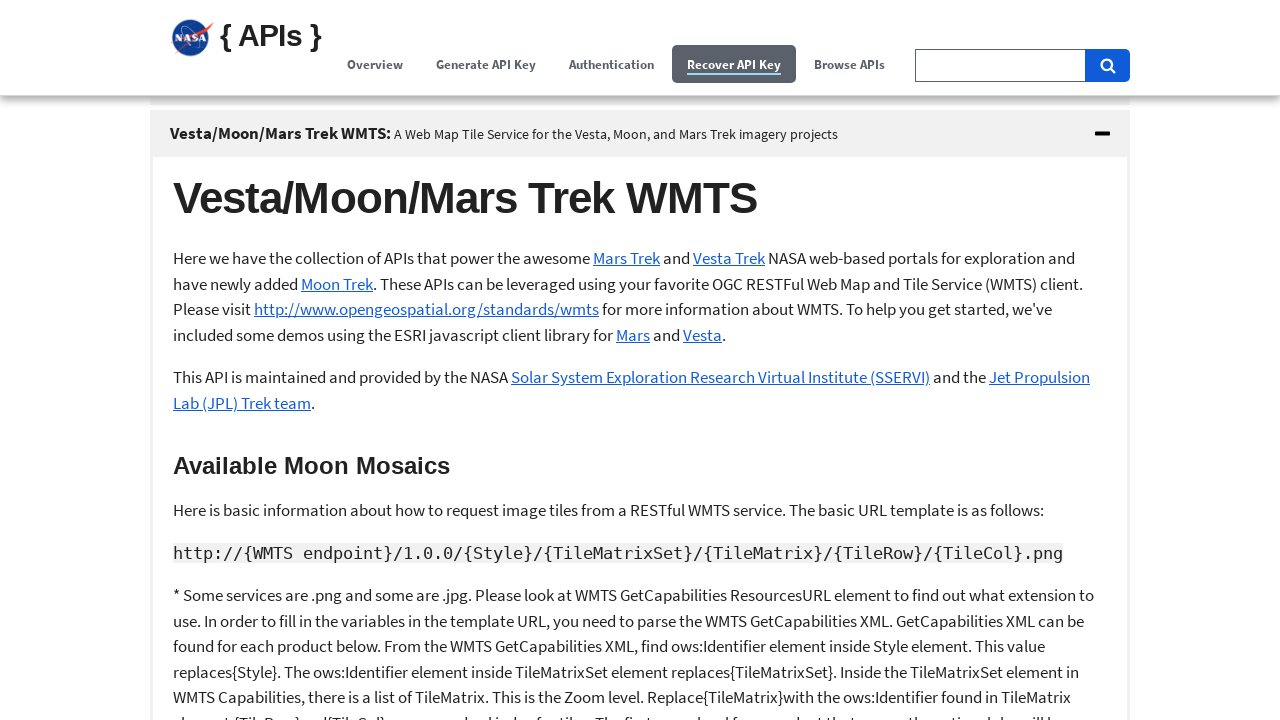

Clicked Available Moon Mosaics section at (640, 467) on xpath=//h3[contains(text(),'Available Moon Mosaics')]
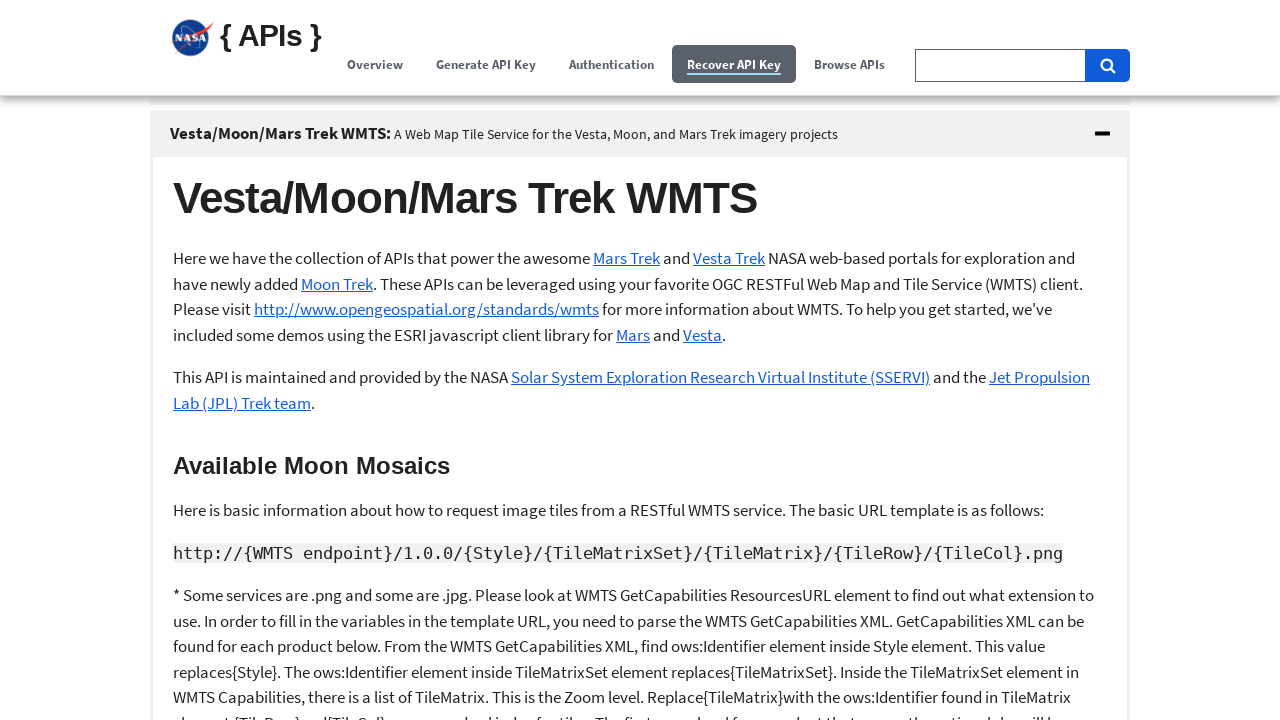

Clicked Available Mars Mosaics section at (640, 360) on xpath=//h3[contains(text(),'Available Mars Mosaics')]
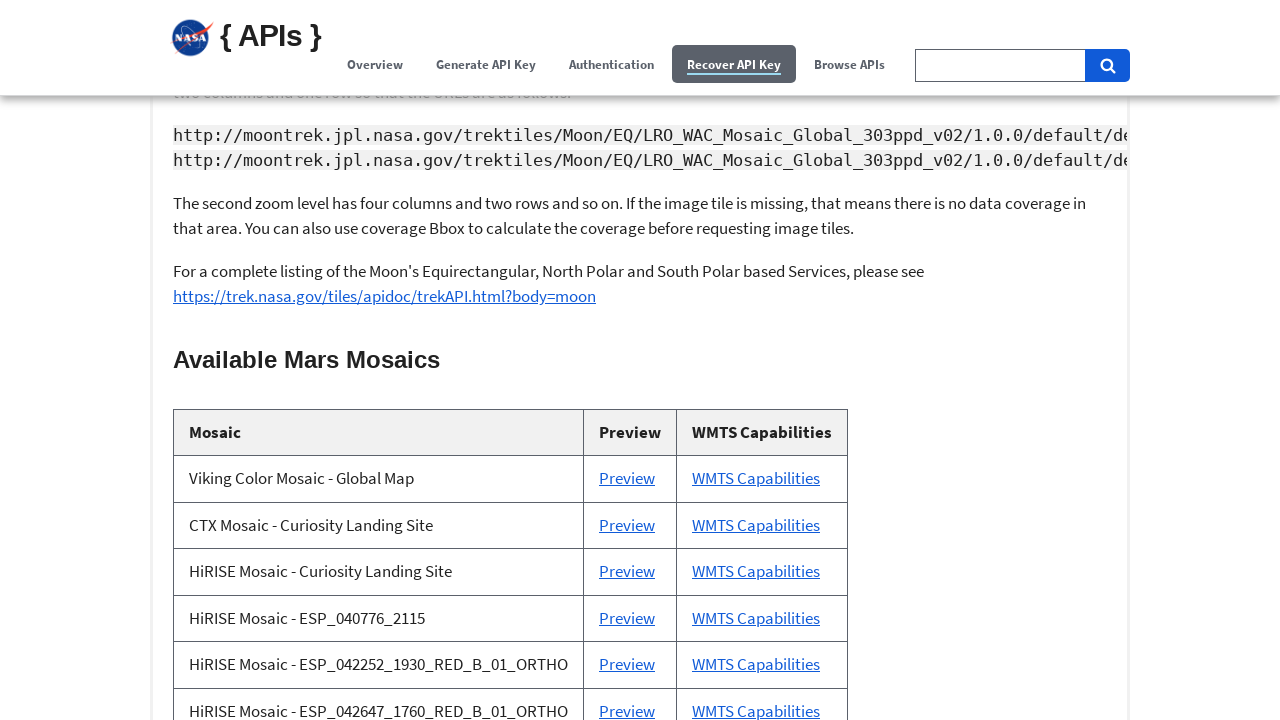

Clicked Available Vesta Mosaics section at (640, 360) on xpath=//h3[contains(text(),'Available Vesta Mosaics')]
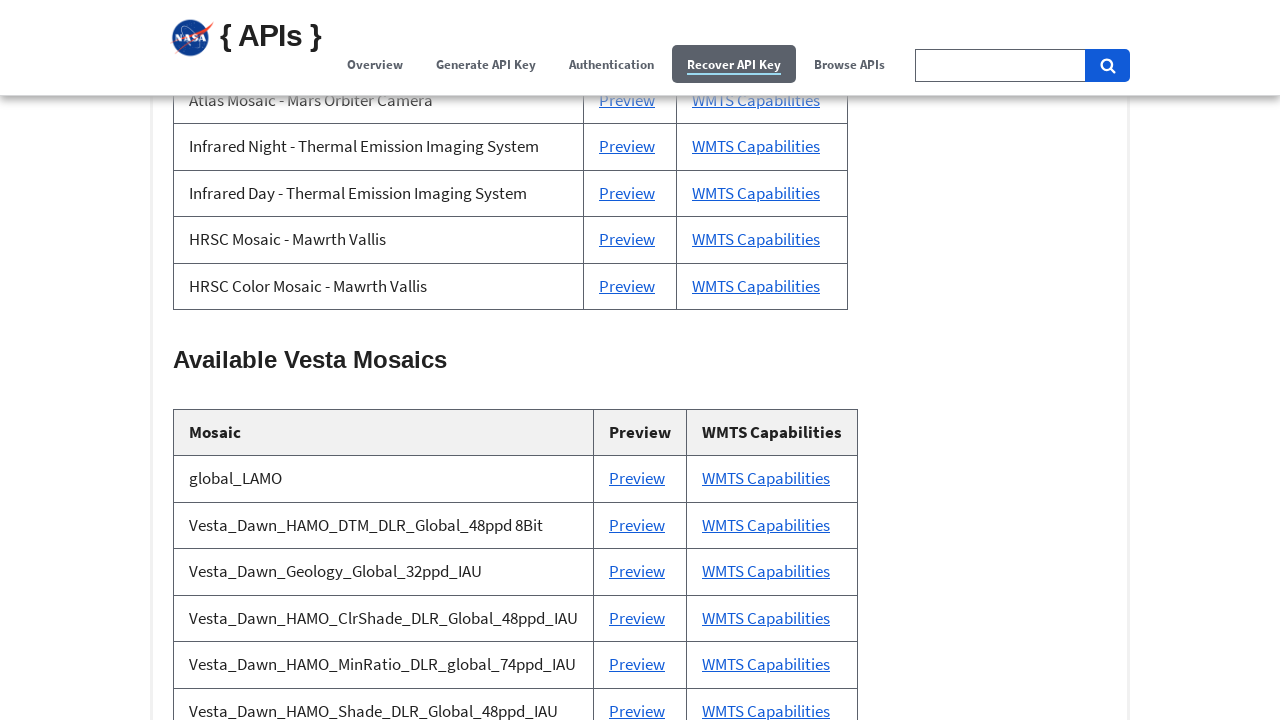

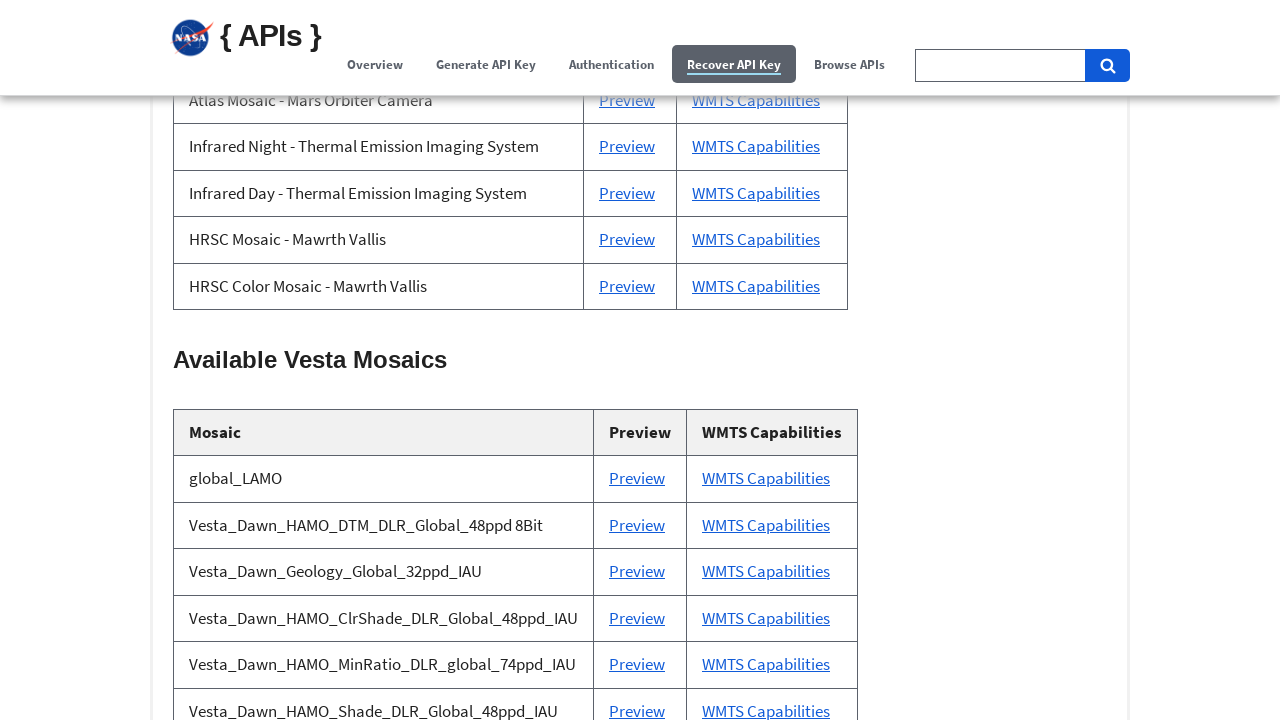